Tests that the FilGoal website logo element is displayed and is an anchor tag by navigating to the homepage and waiting for the logo to appear.

Starting URL: https://www.filgoal.com/?top=true

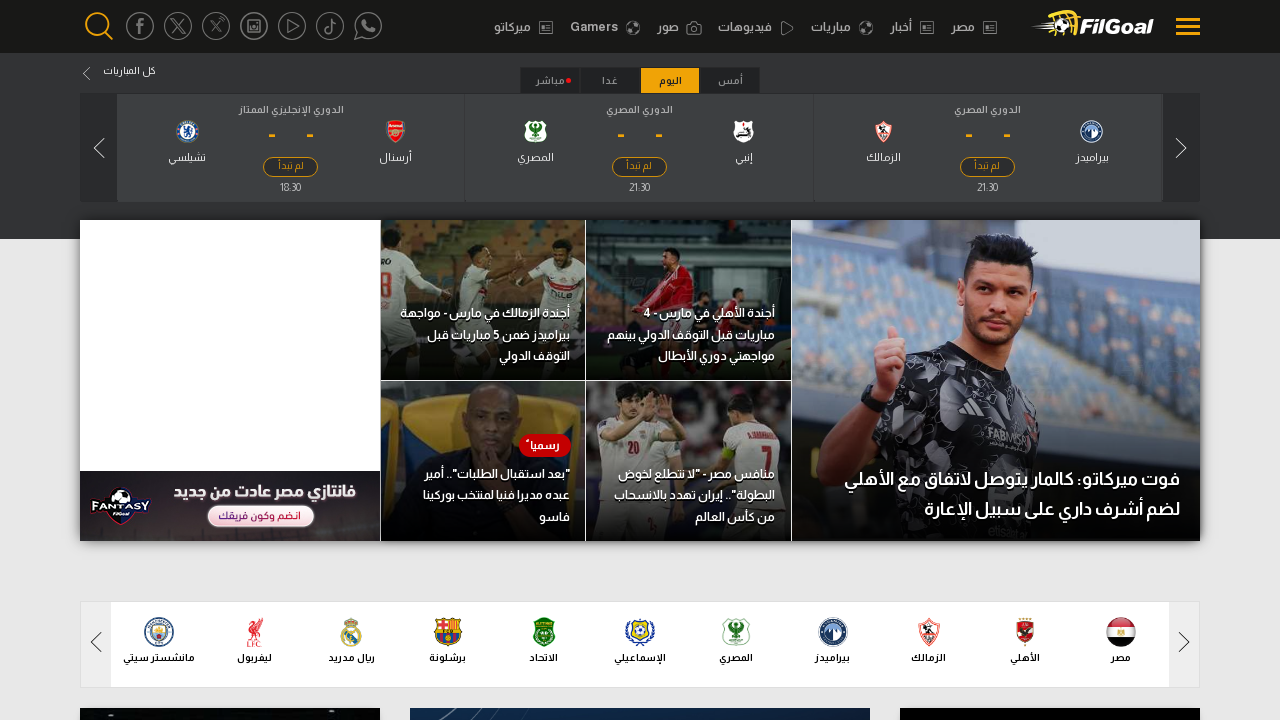

Navigated to FilGoal homepage
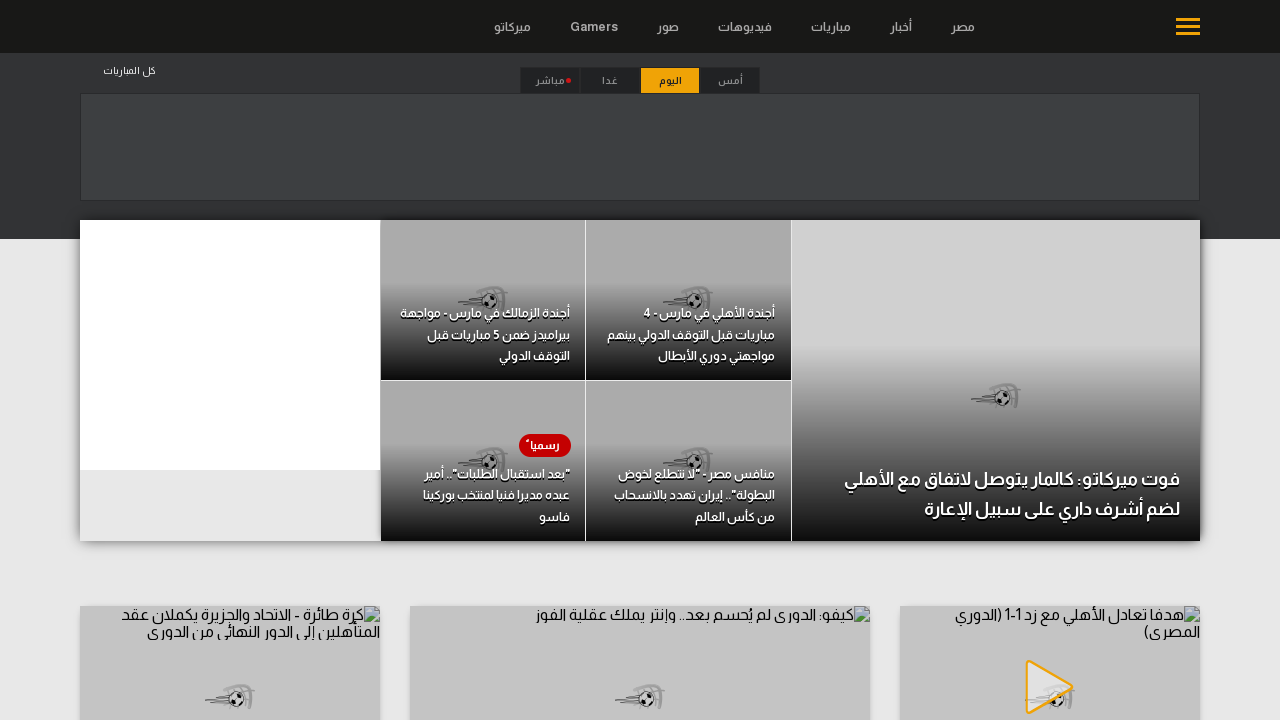

Logo element became visible
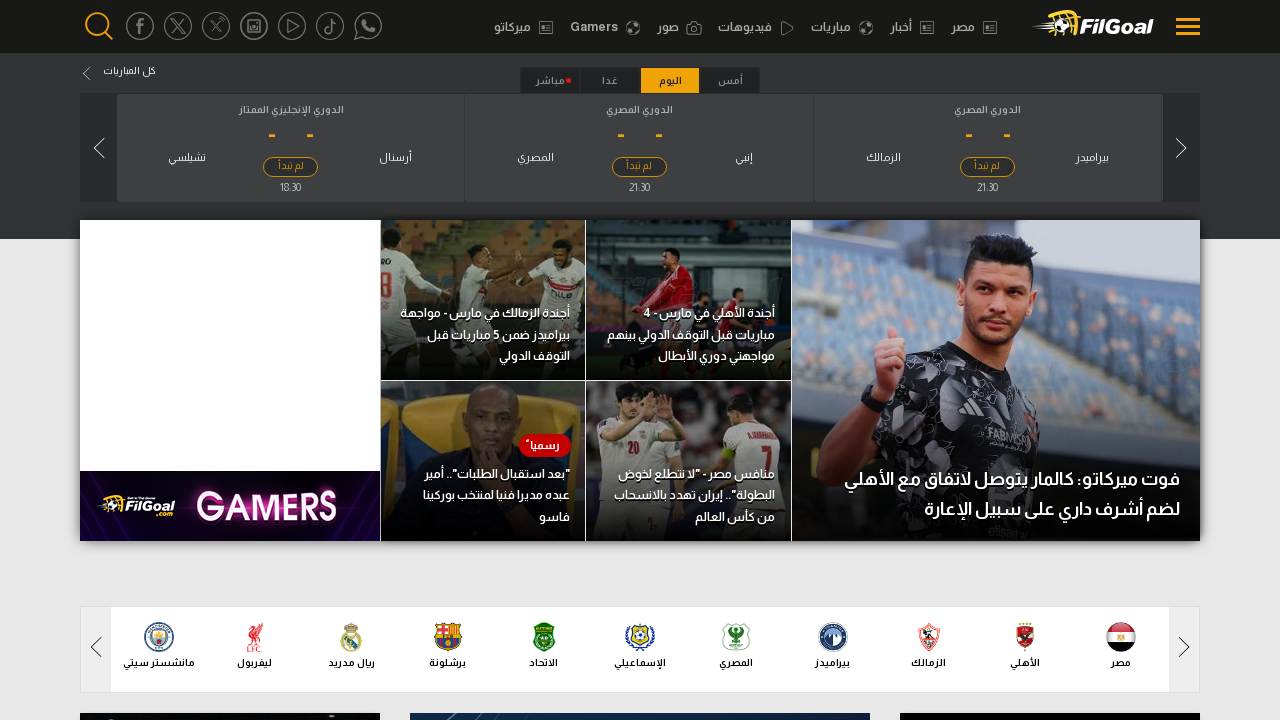

Retrieved logo element tag name
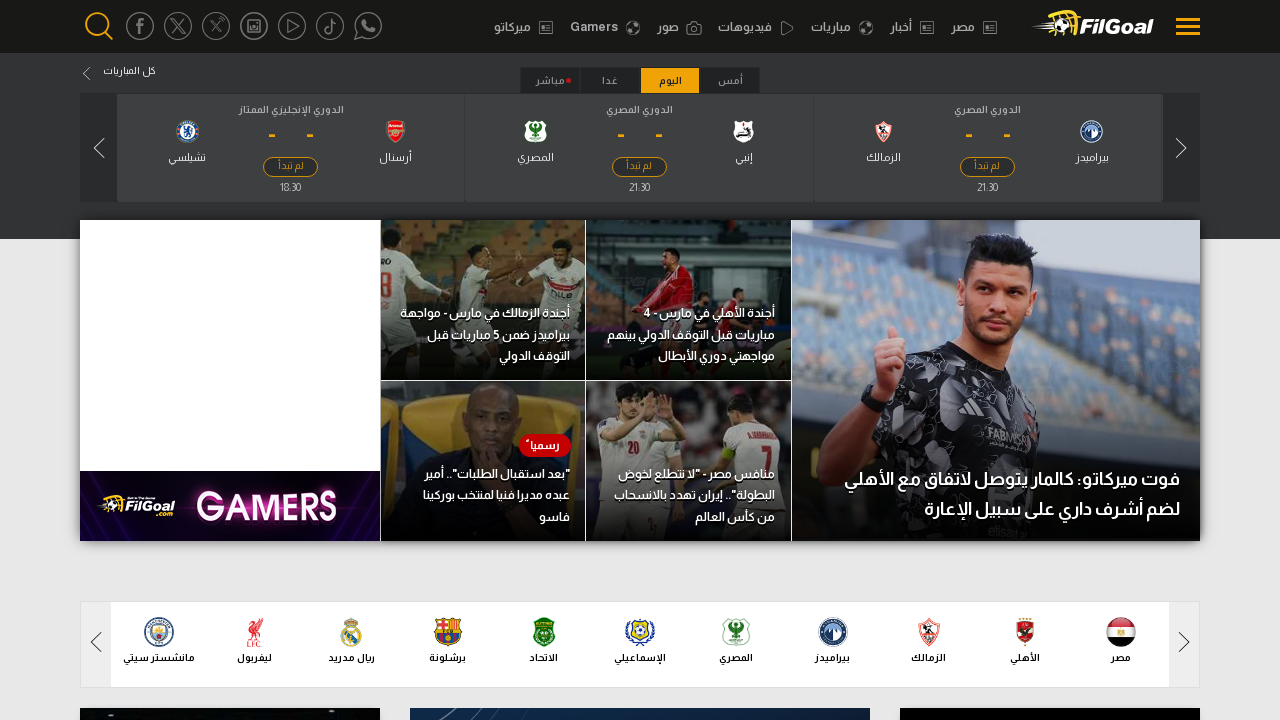

Verified logo is an anchor tag
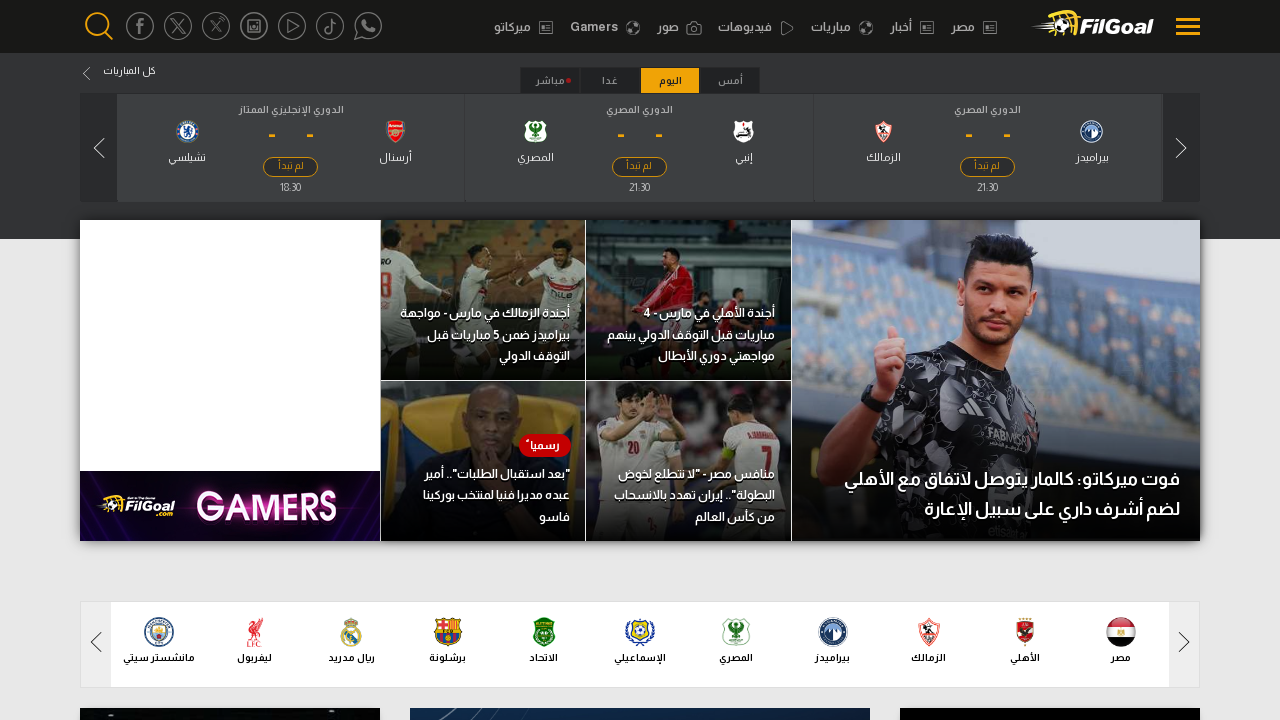

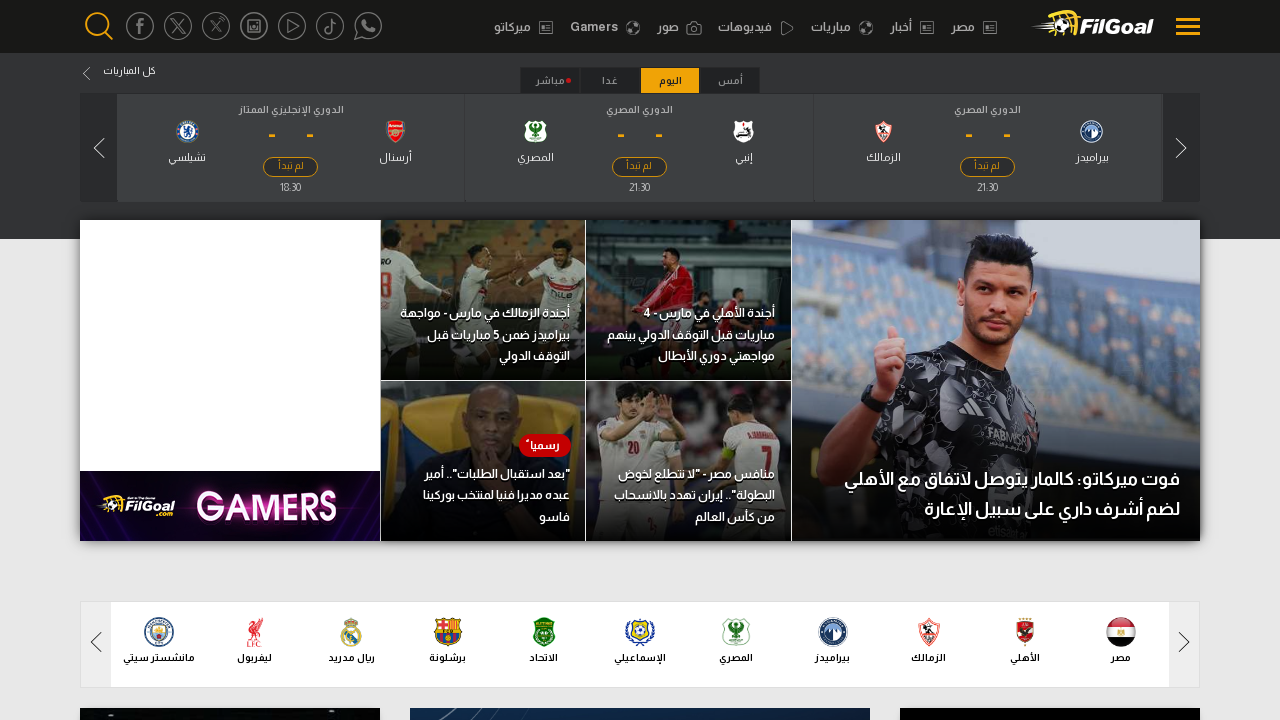